Tests selecting multiple checkboxes on a practice automation page by clicking all checkboxes except the second one

Starting URL: https://rahulshettyacademy.com/AutomationPractice/

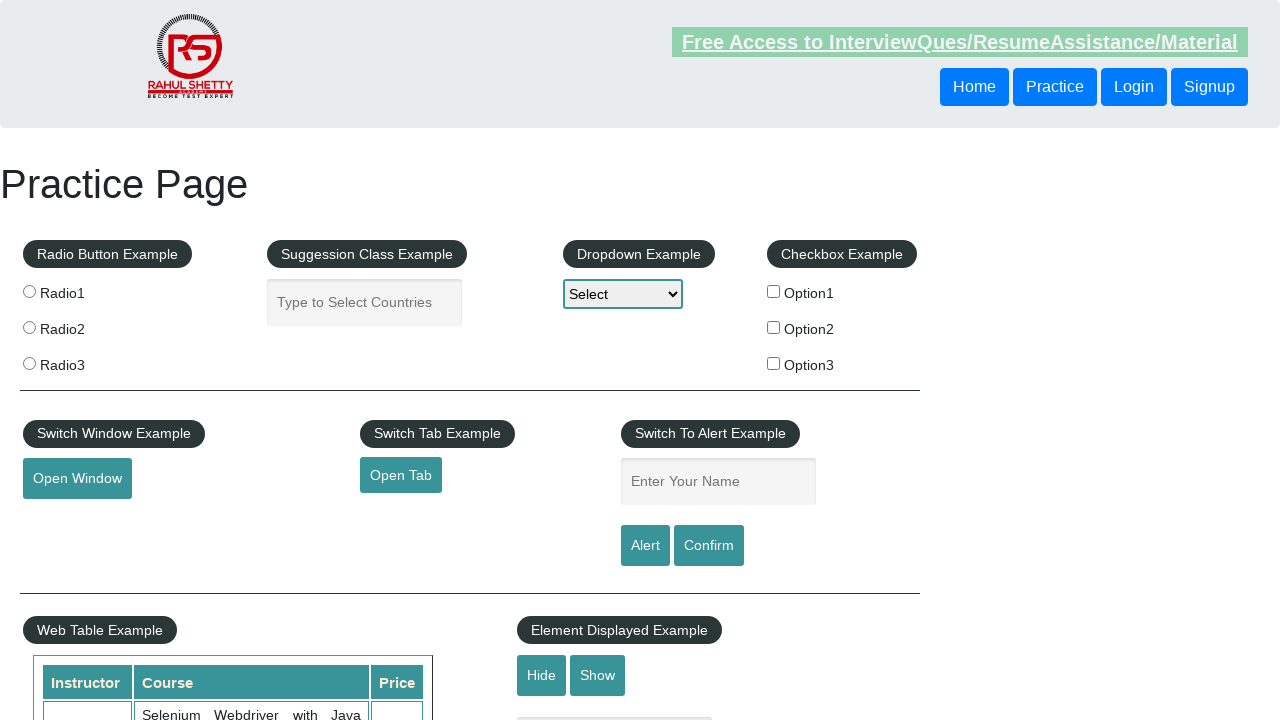

Navigated to Rahul Shetty Academy automation practice page
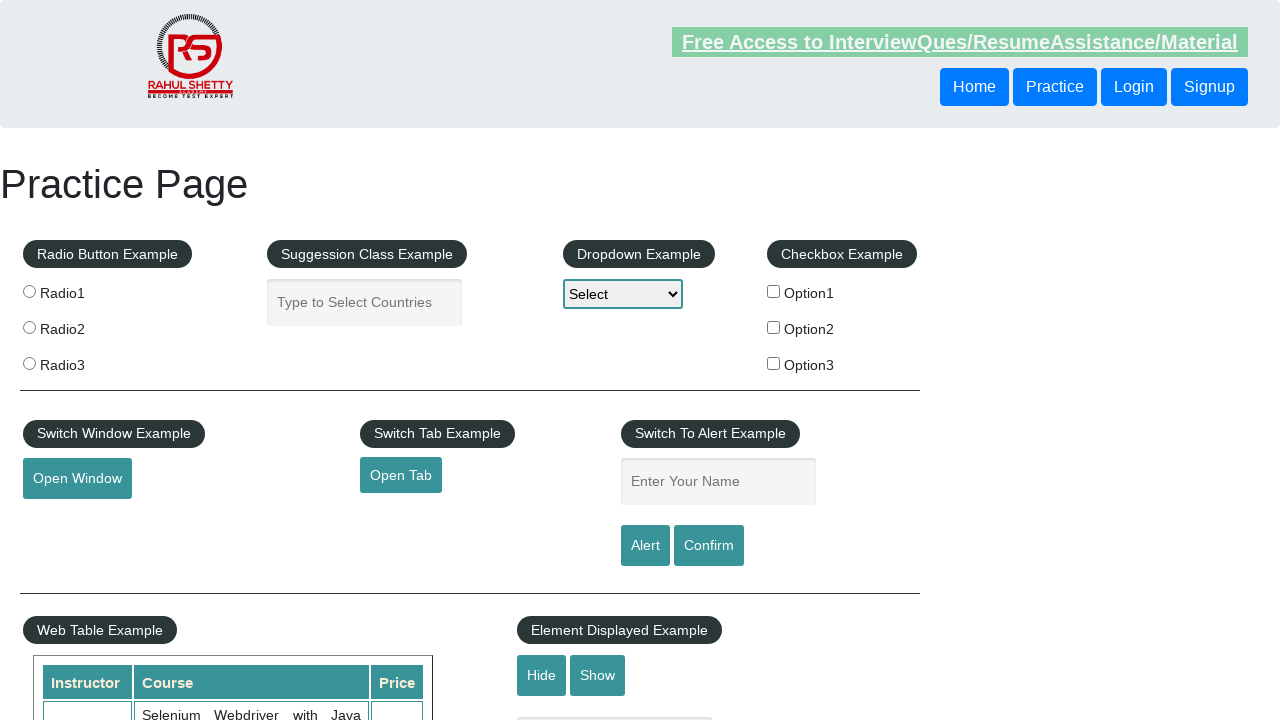

Located all checkboxes on the page
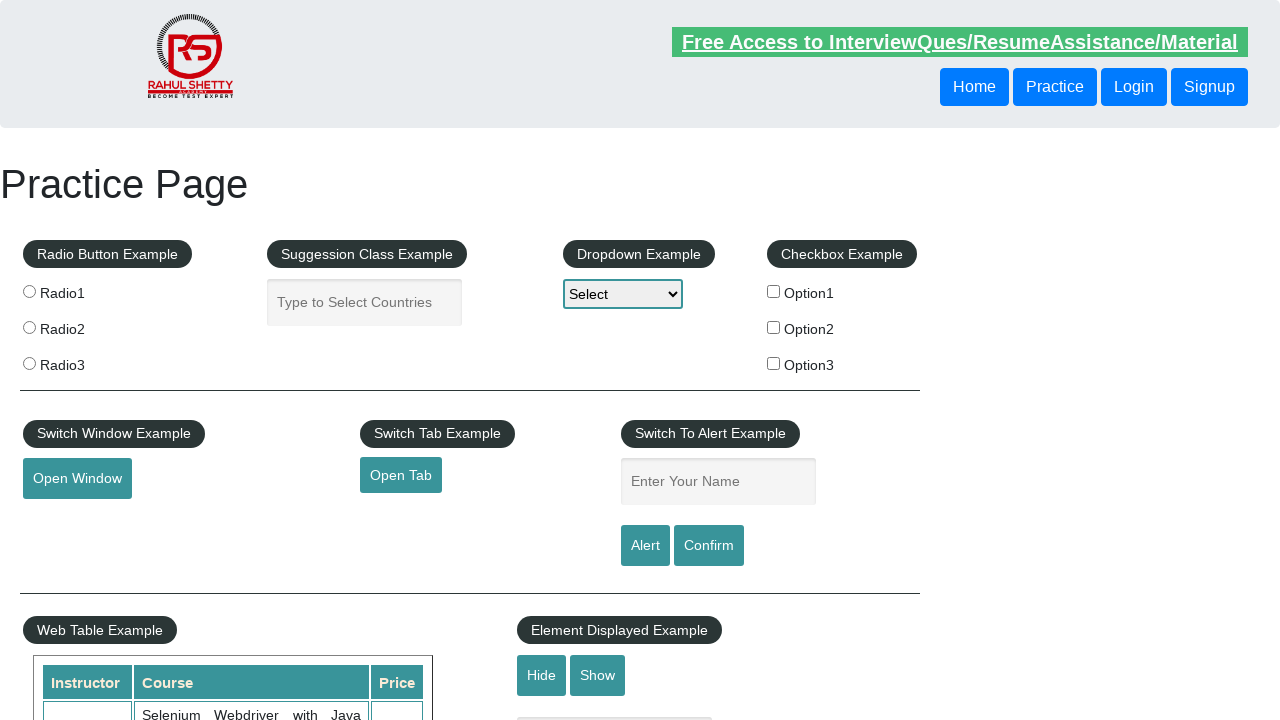

Clicked checkbox at index 0 at (774, 291) on xpath=//input[@type='checkbox'] >> nth=0
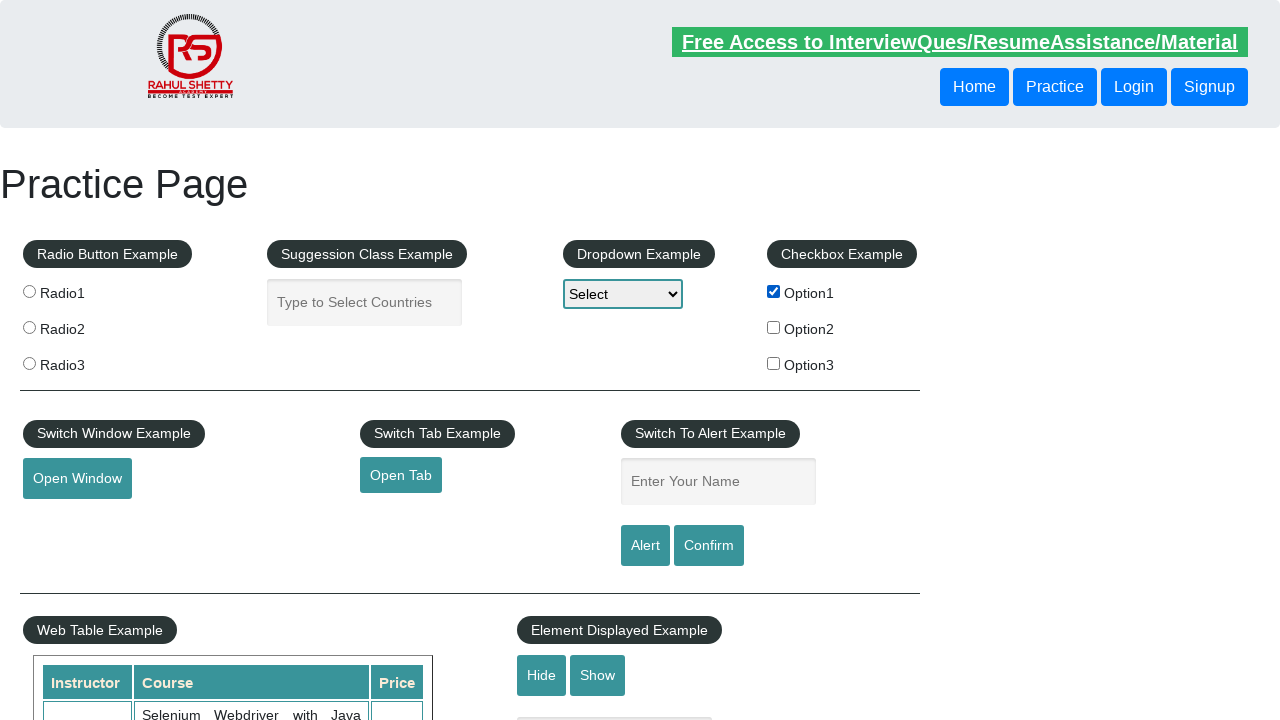

Clicked checkbox at index 2 at (774, 363) on xpath=//input[@type='checkbox'] >> nth=2
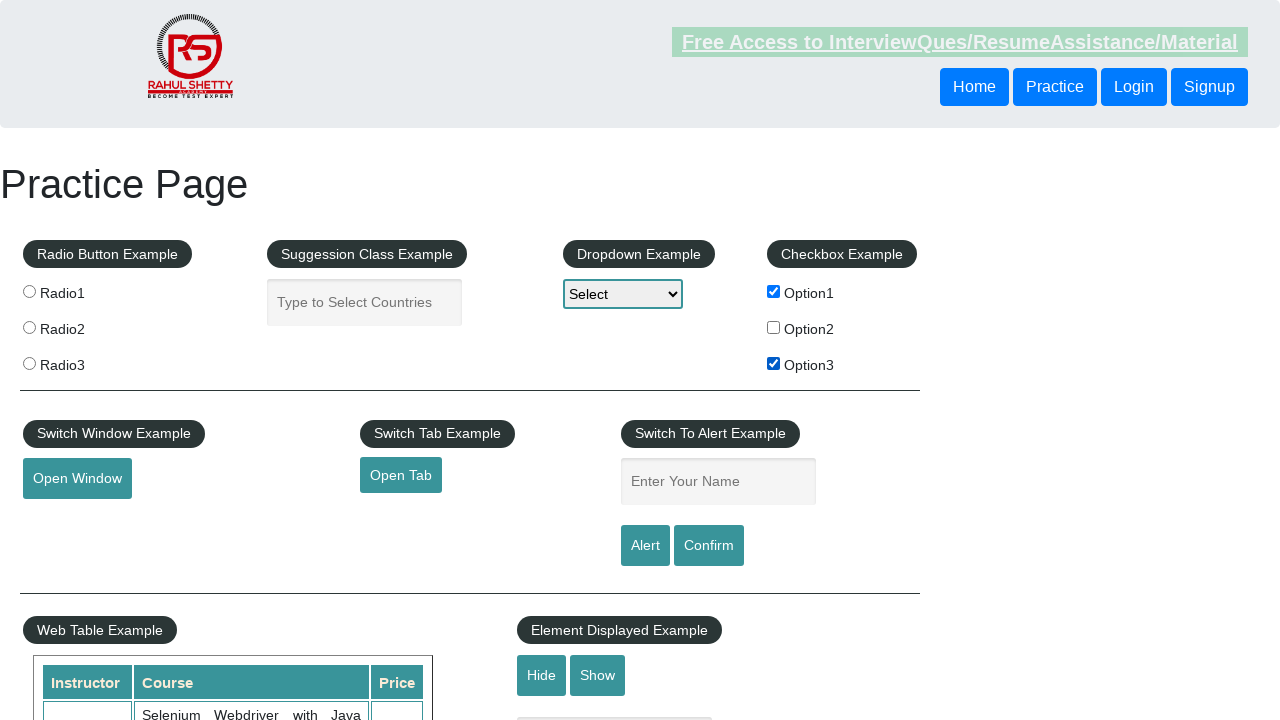

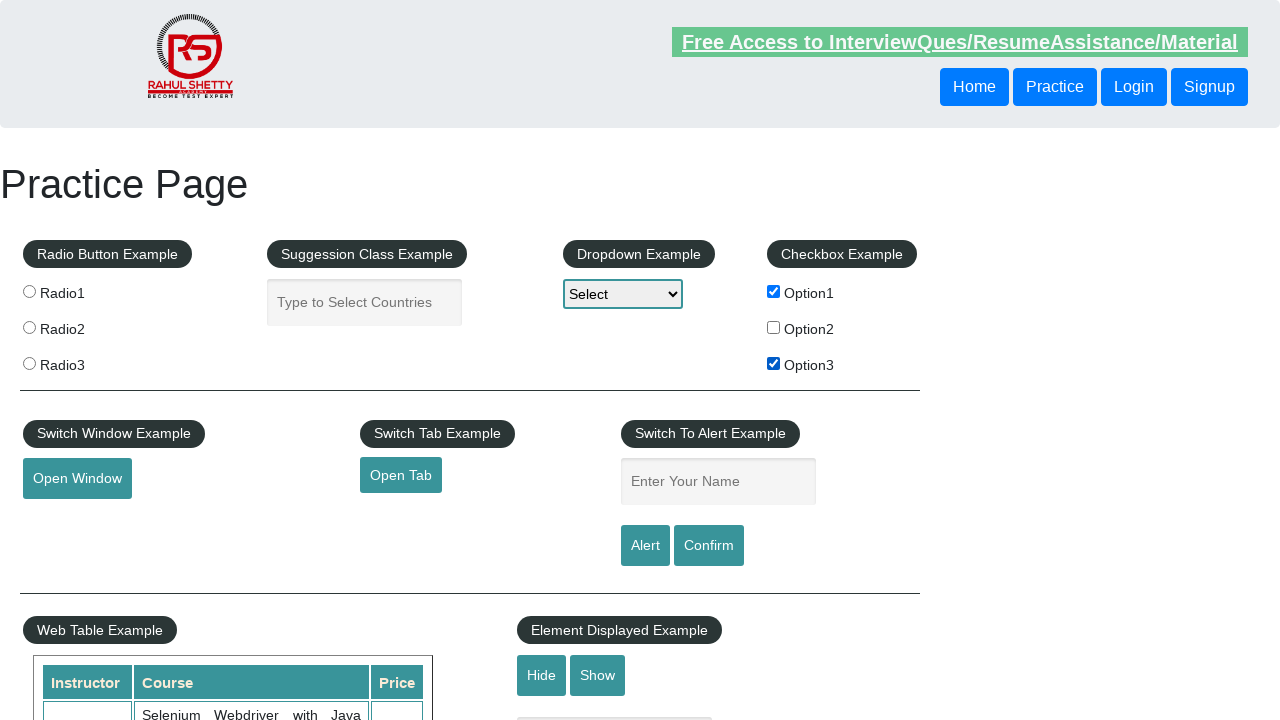